Tests YouTube search functionality by entering "Grotechminds" in the search box and pressing Enter to submit the search.

Starting URL: https://www.youtube.com/

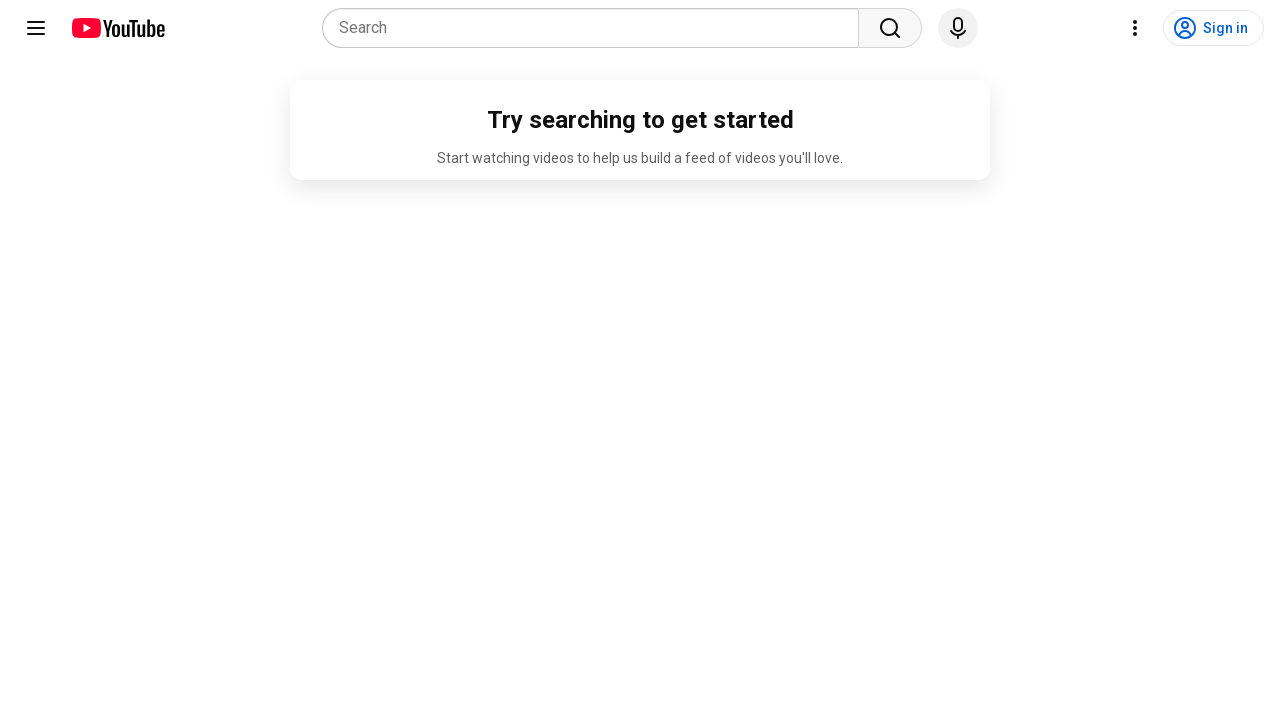

Filled YouTube search box with 'Grotechminds' on input[name='search_query']
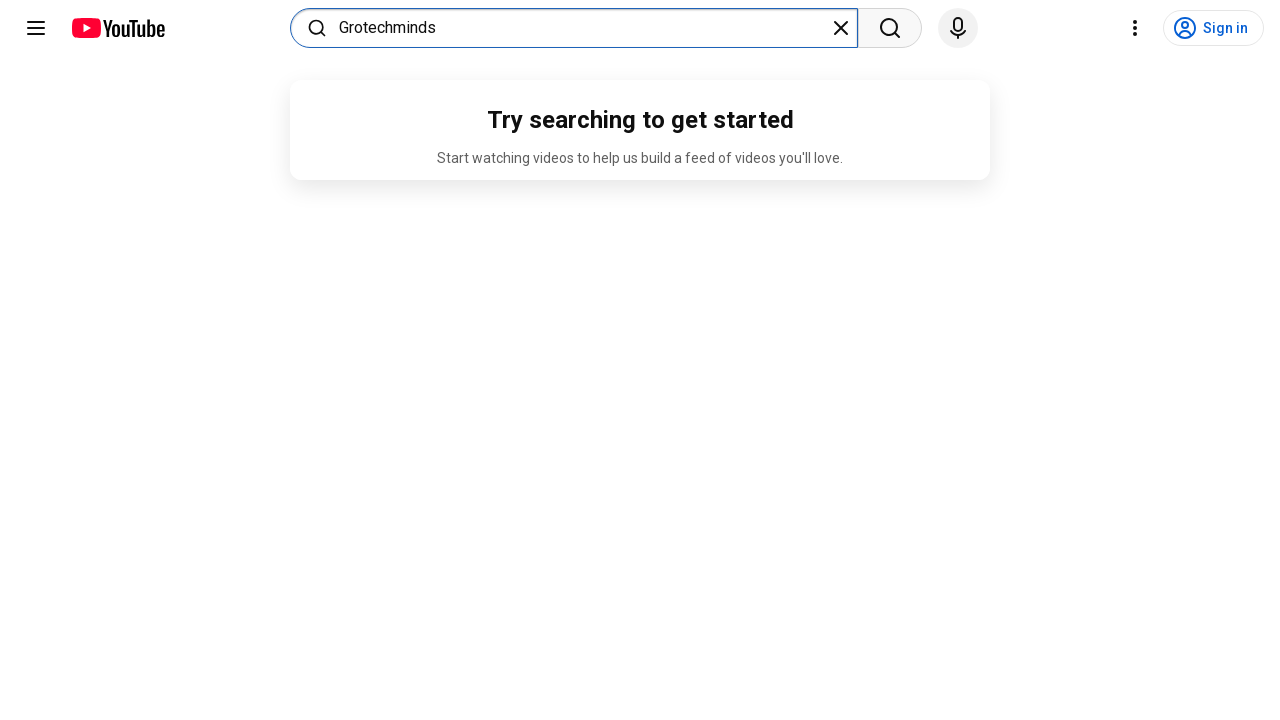

Pressed Enter to submit search query on input[name='search_query']
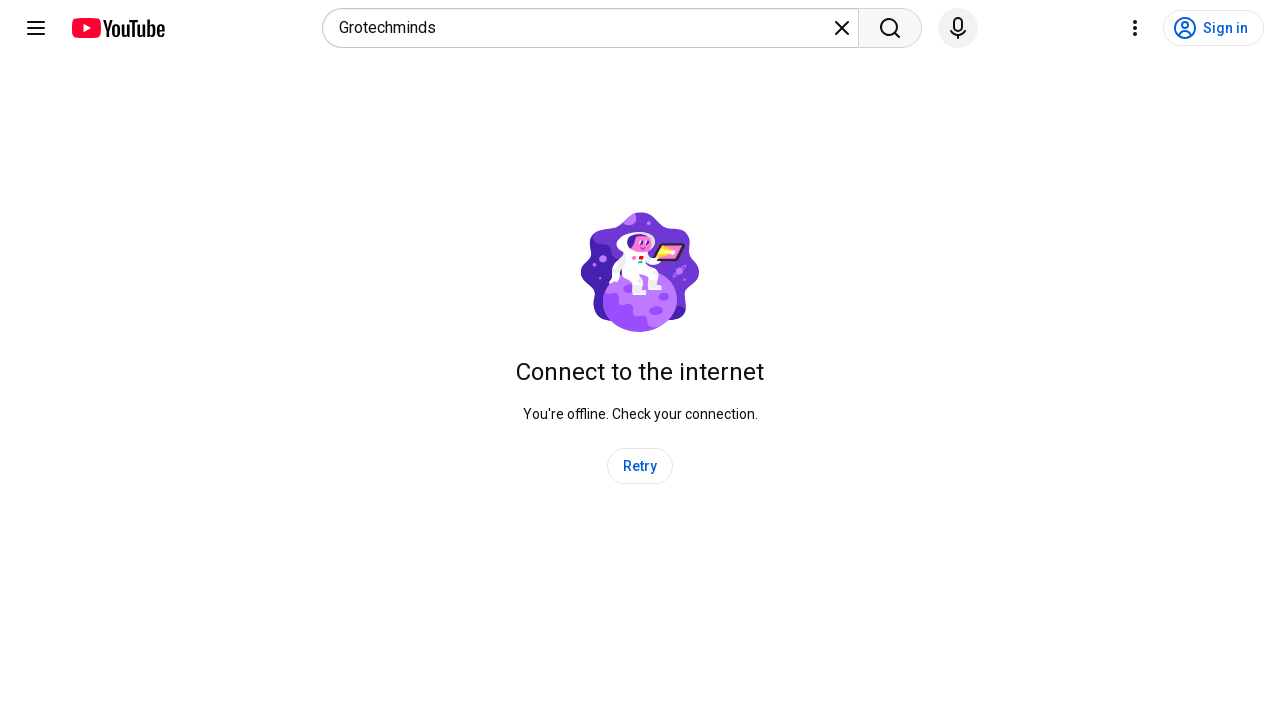

Search results loaded successfully
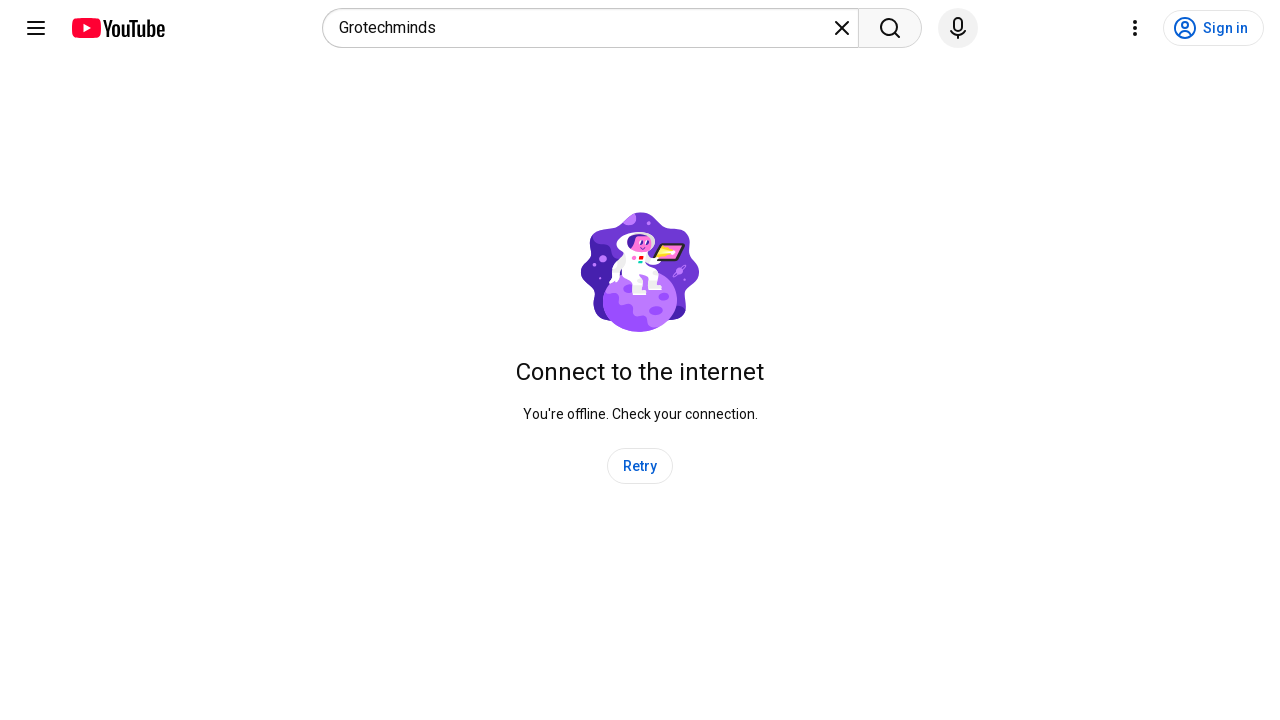

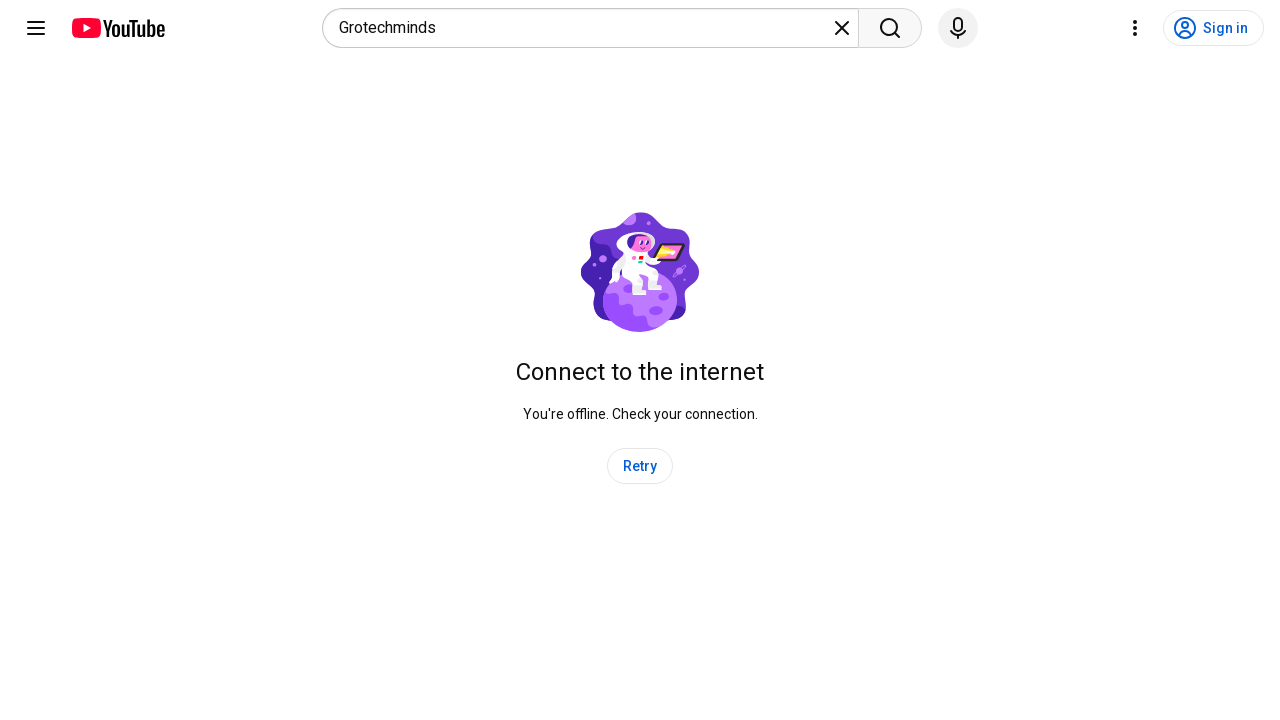